Tests tooltip functionality by hovering over a button and verifying that the tooltip text appears correctly

Starting URL: https://demoqa.com/tool-tips/

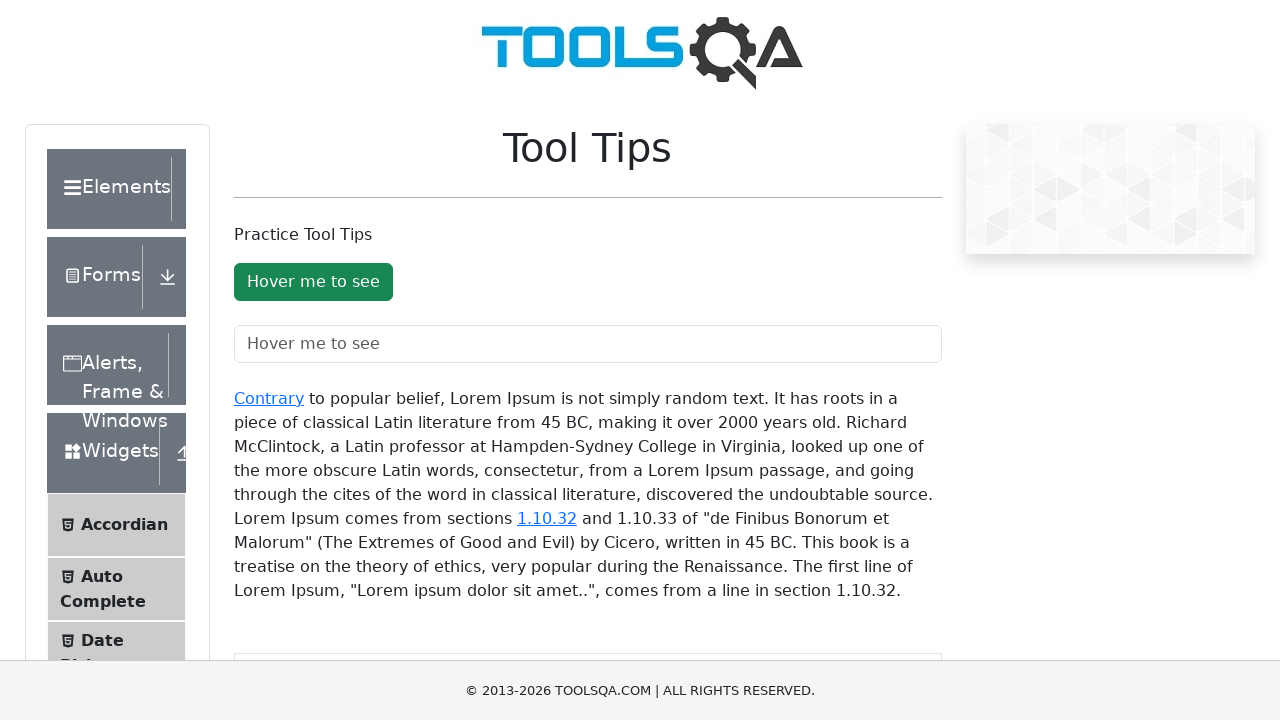

Hovered over the tooltip button at (313, 282) on #toolTipButton
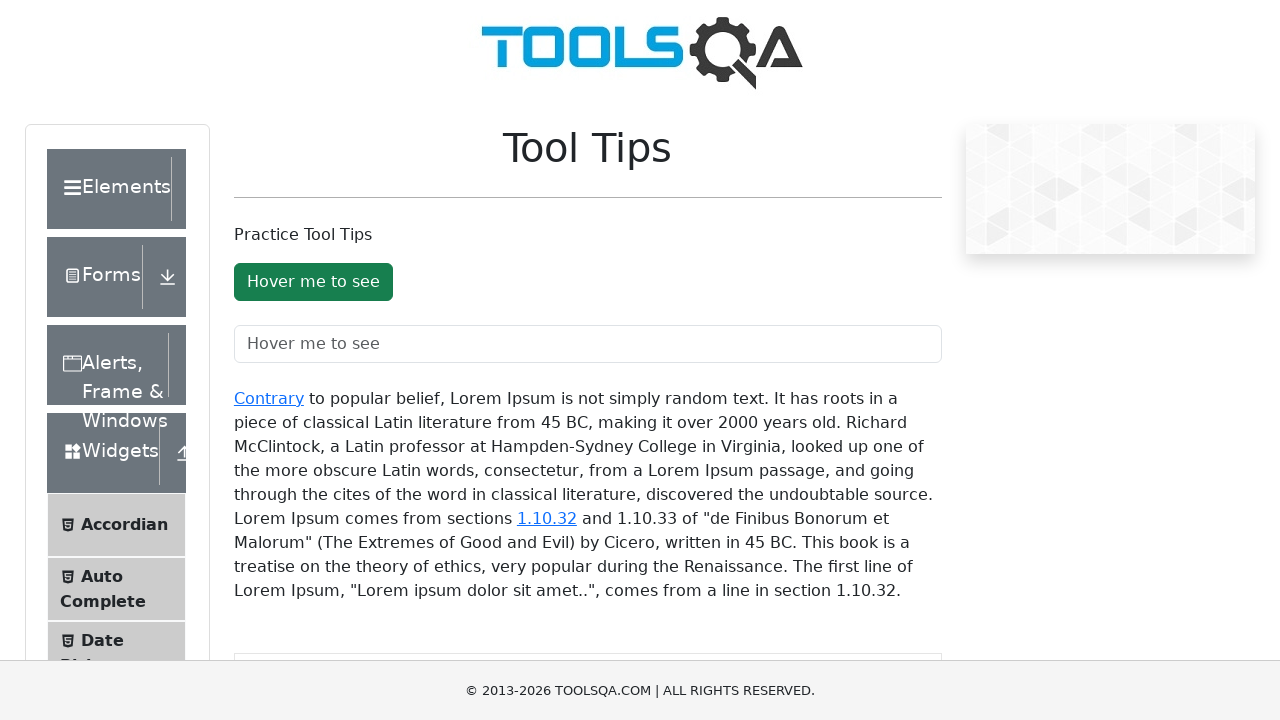

Tooltip appeared after hovering
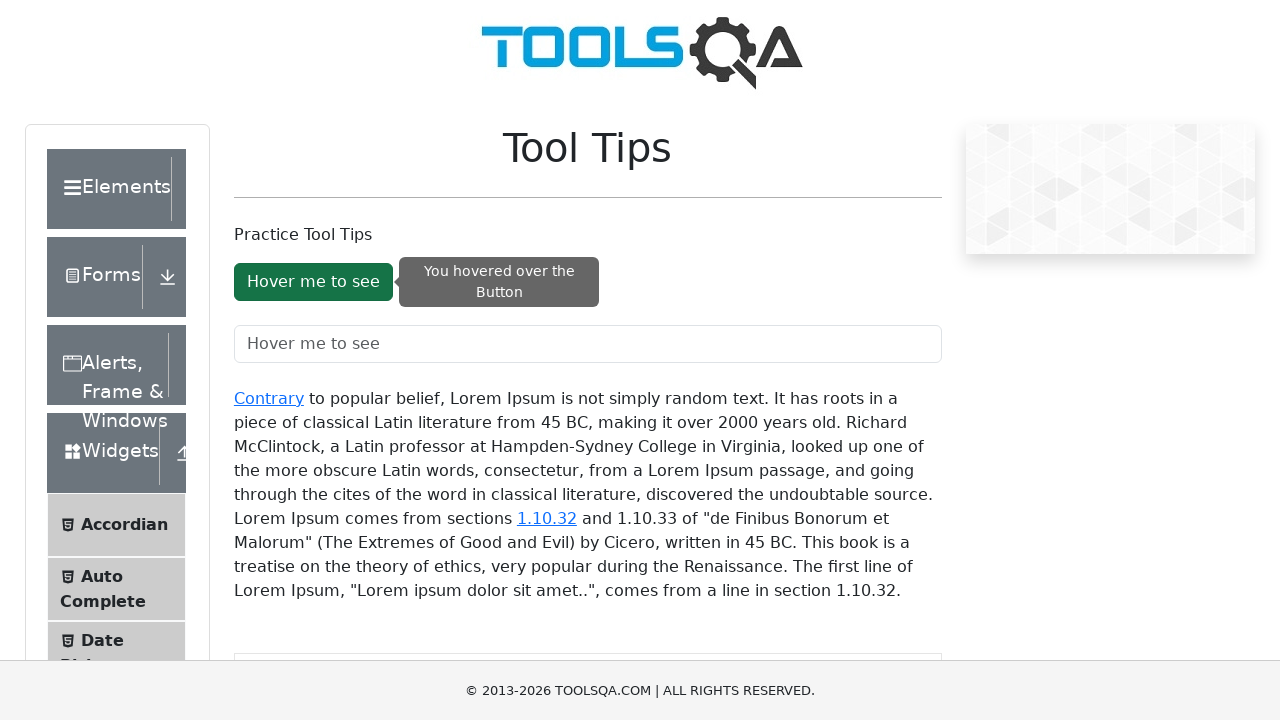

Retrieved tooltip text content
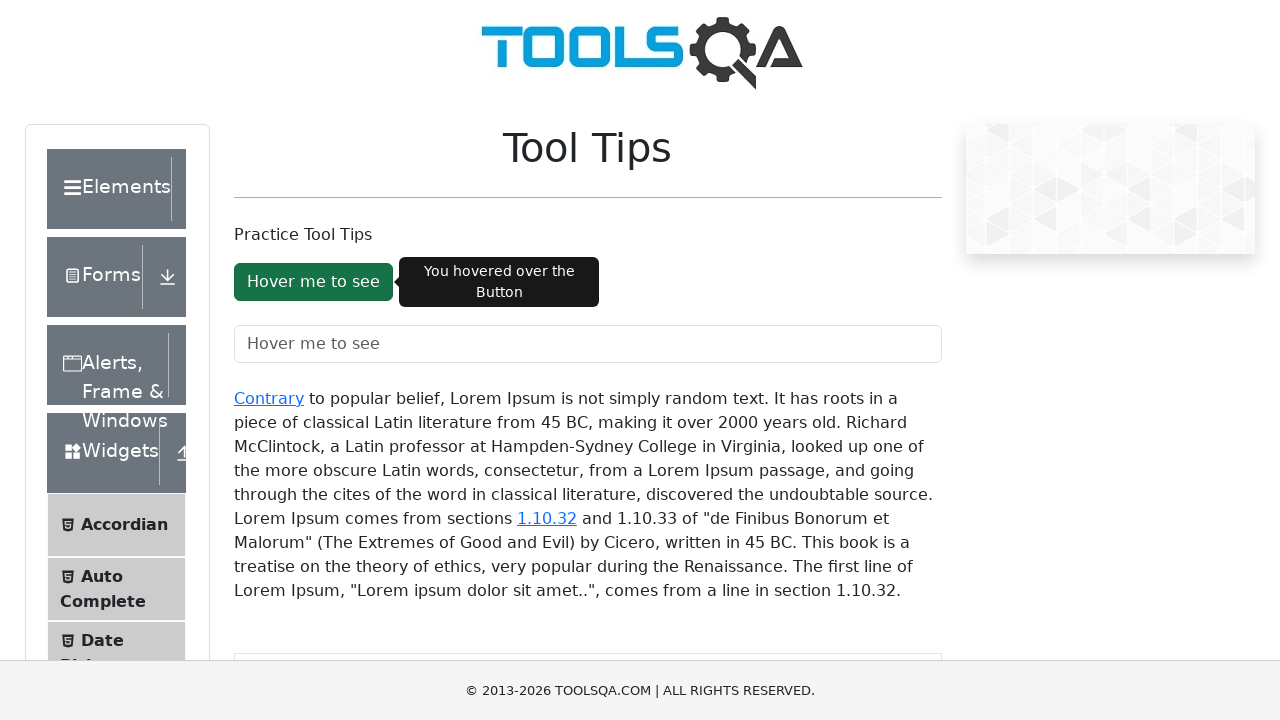

Verified tooltip text matches expected value 'You hovered over the Button'
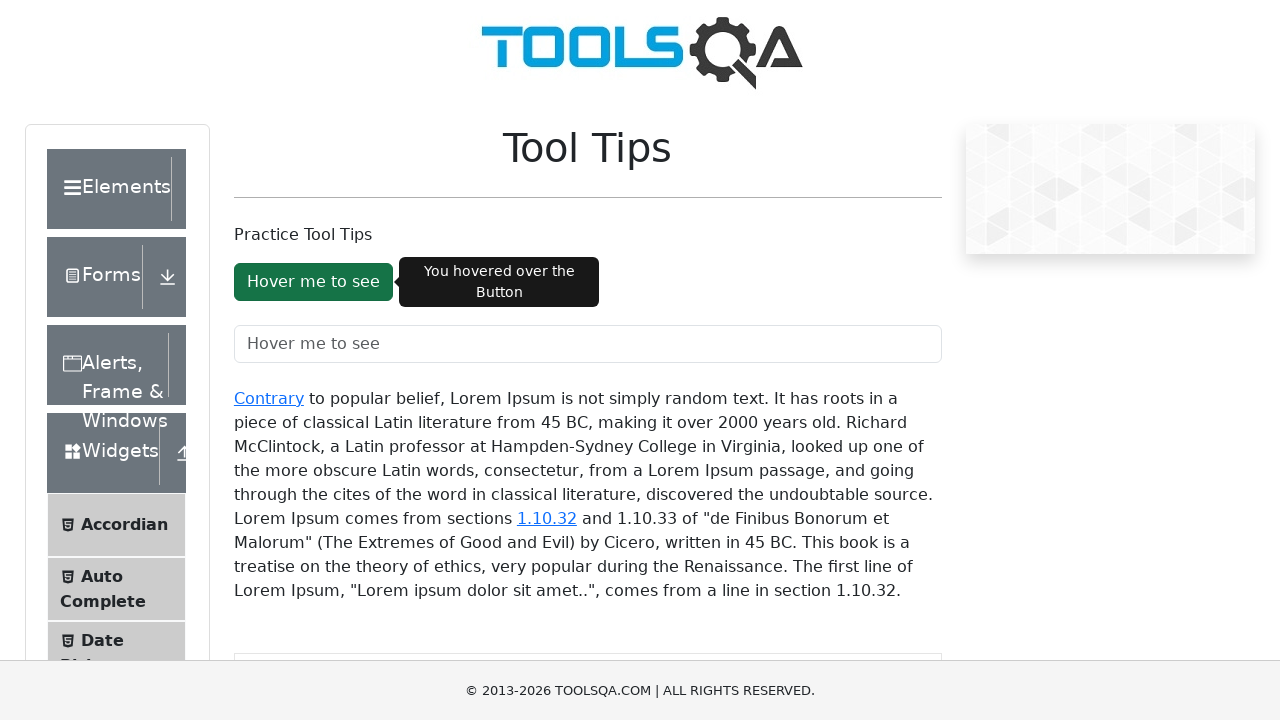

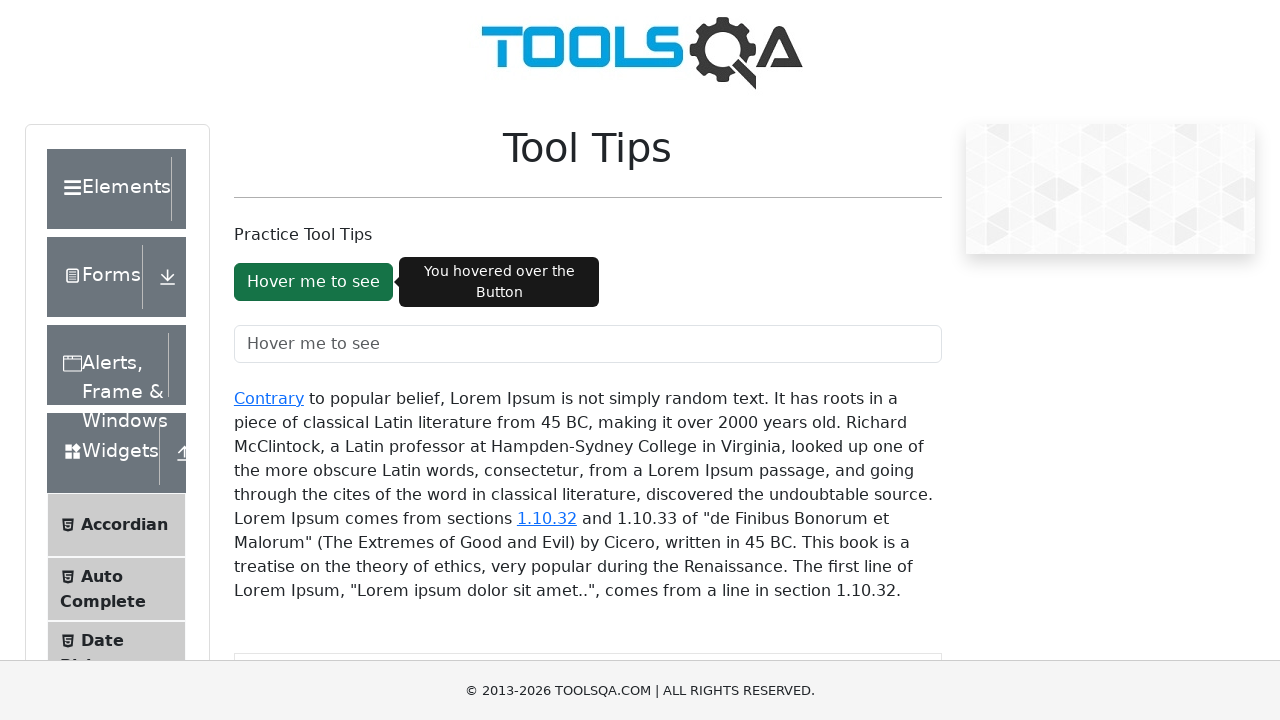